Opens the slither.io game and waits for the game to initialize by checking for the presence of the game object

Starting URL: http://slither.io

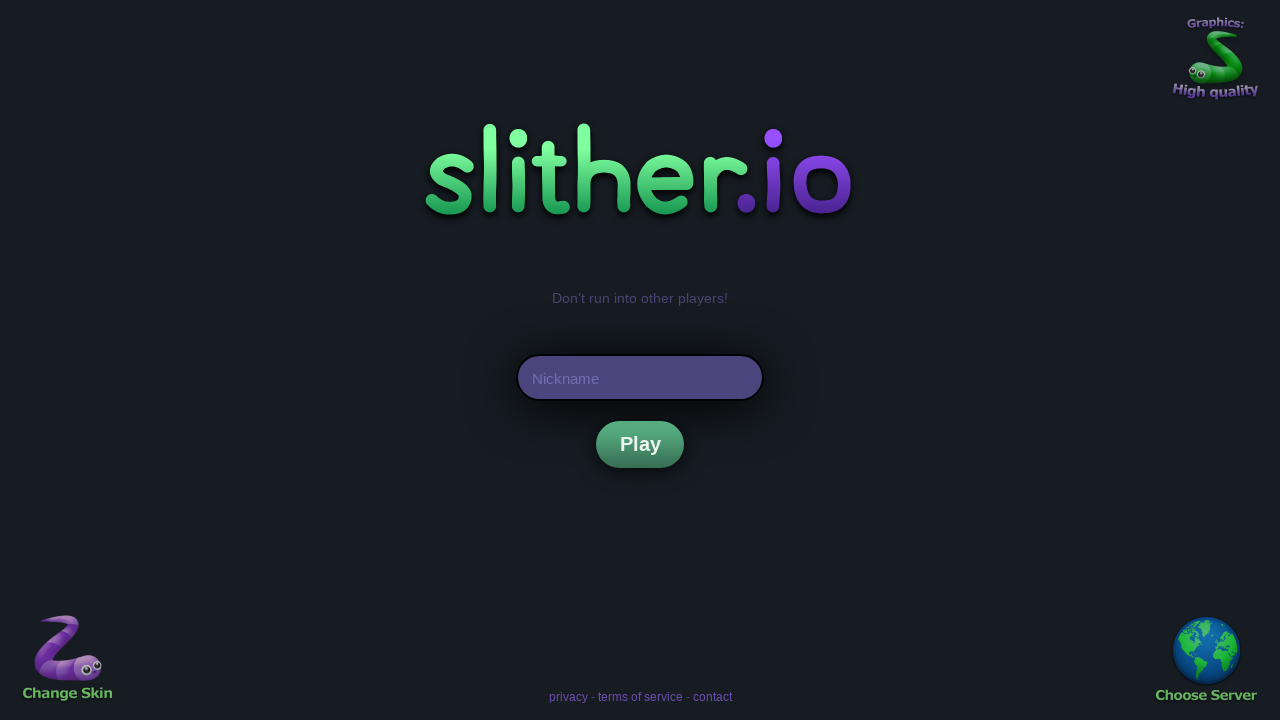

Waited for slither.io game object to initialize
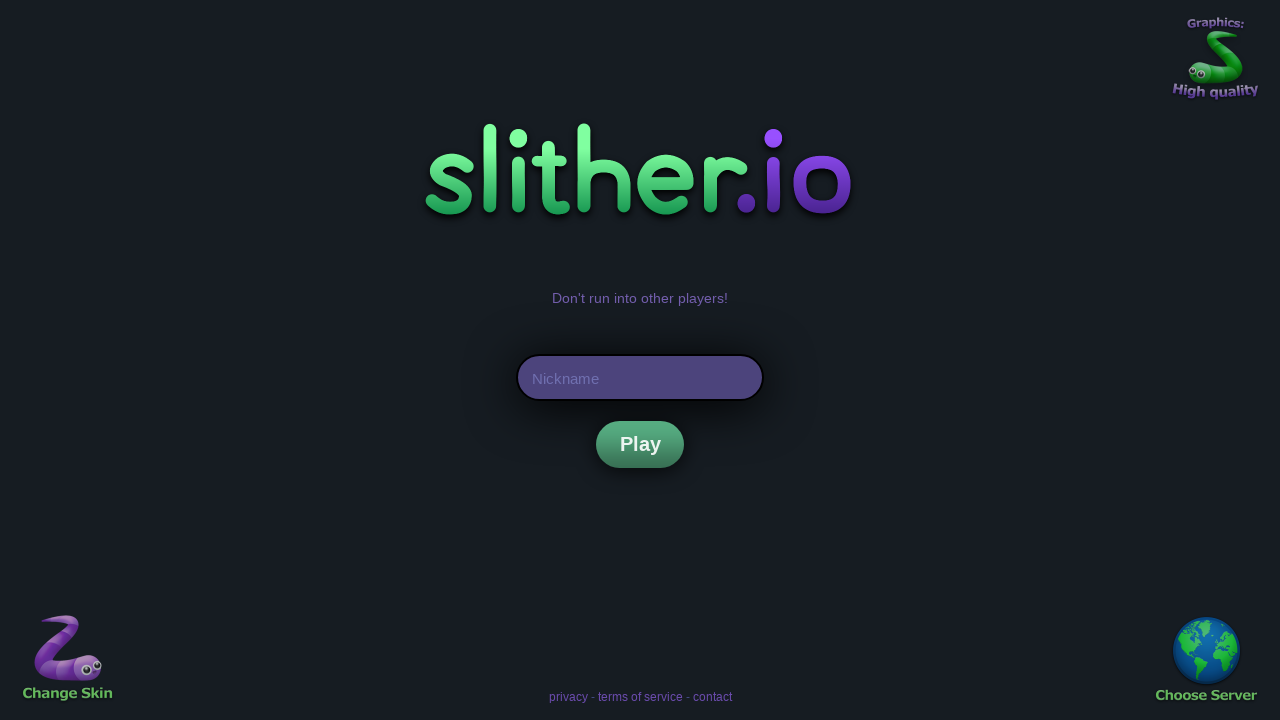

Verified that slither.io game object is defined
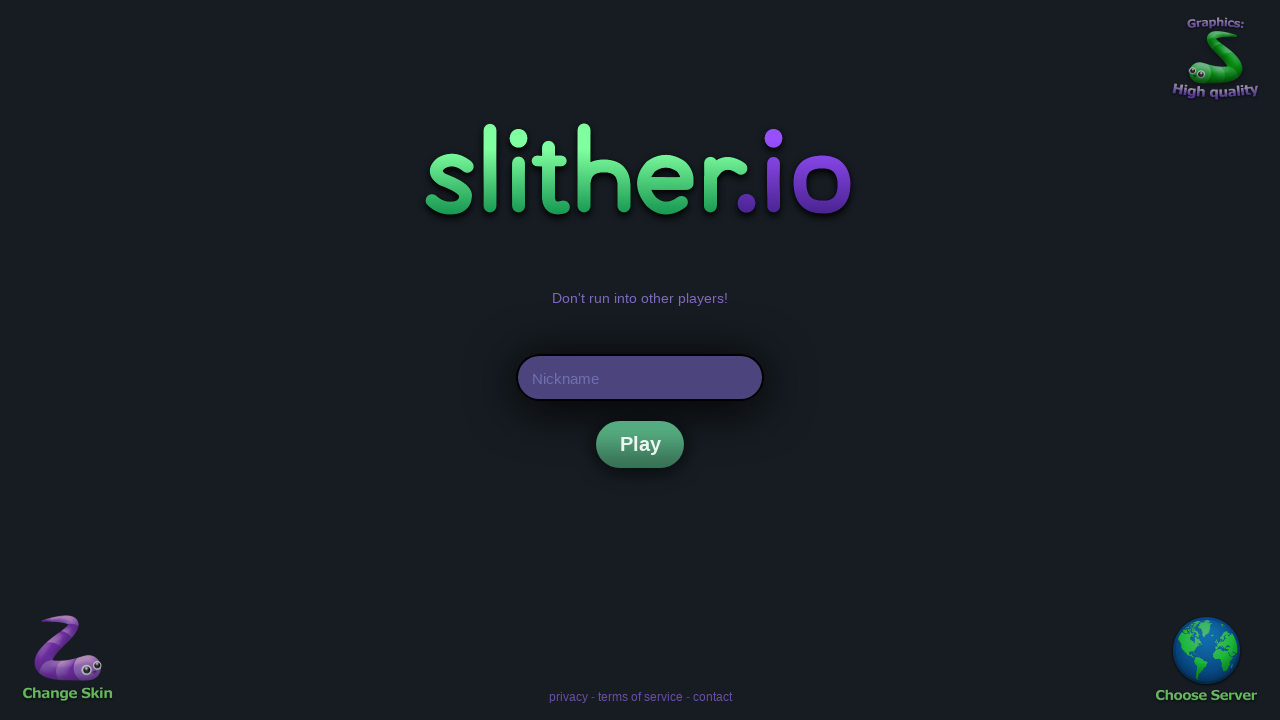

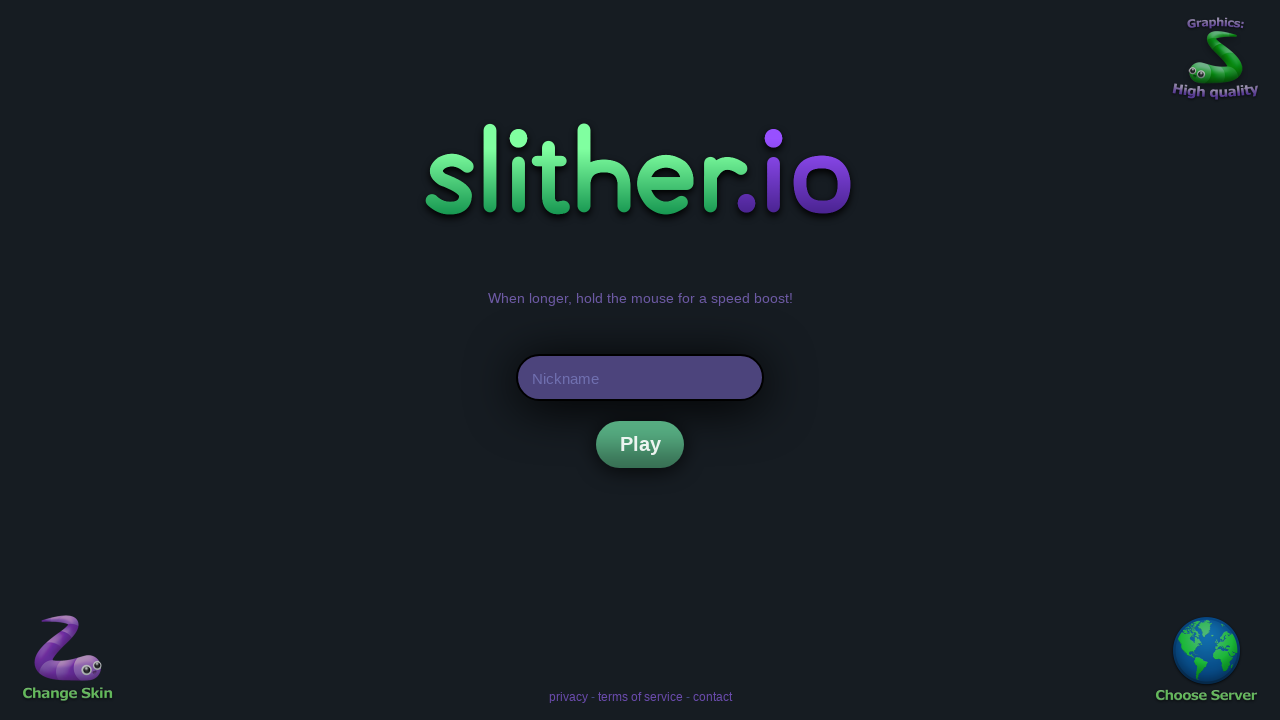